Tests purchasing the second product item (Nokia) by verifying product details, adding to cart, and completing the purchase

Starting URL: https://www.demoblaze.com/index.html#

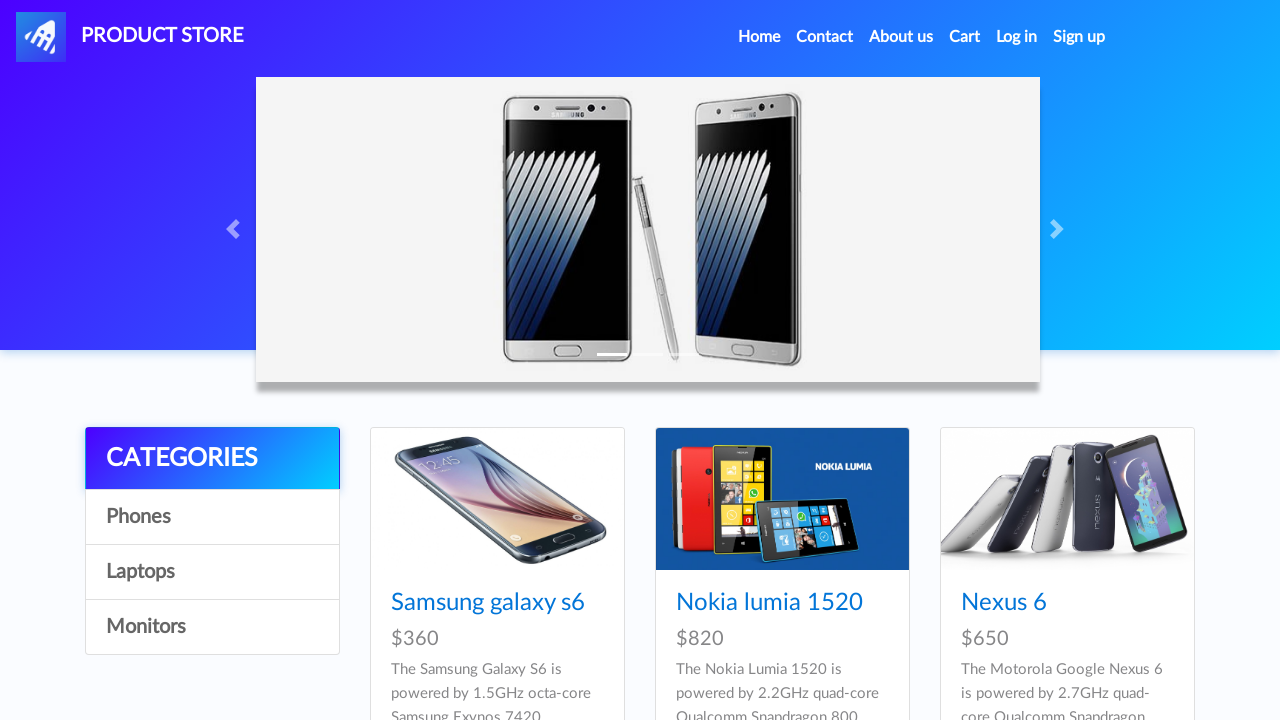

Clicked on the second product item (Nokia) at (782, 499) on div:nth-child(2) > div > a > img
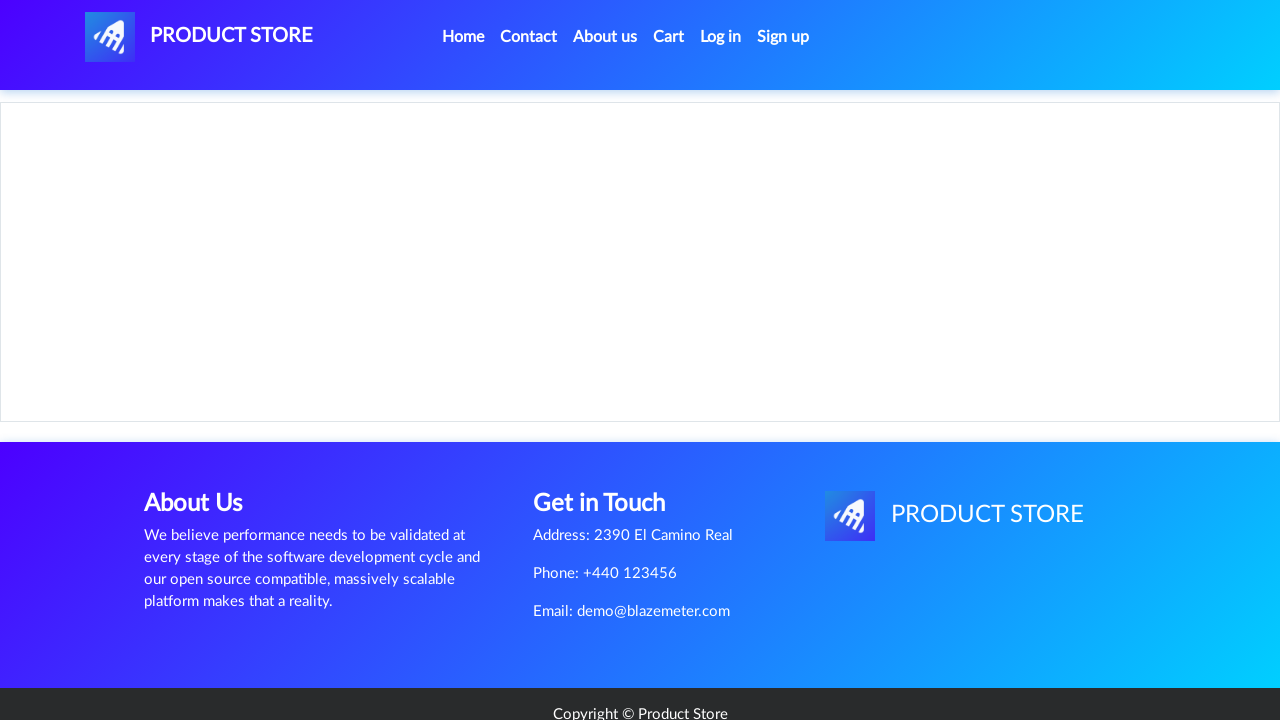

Product page loaded with product details
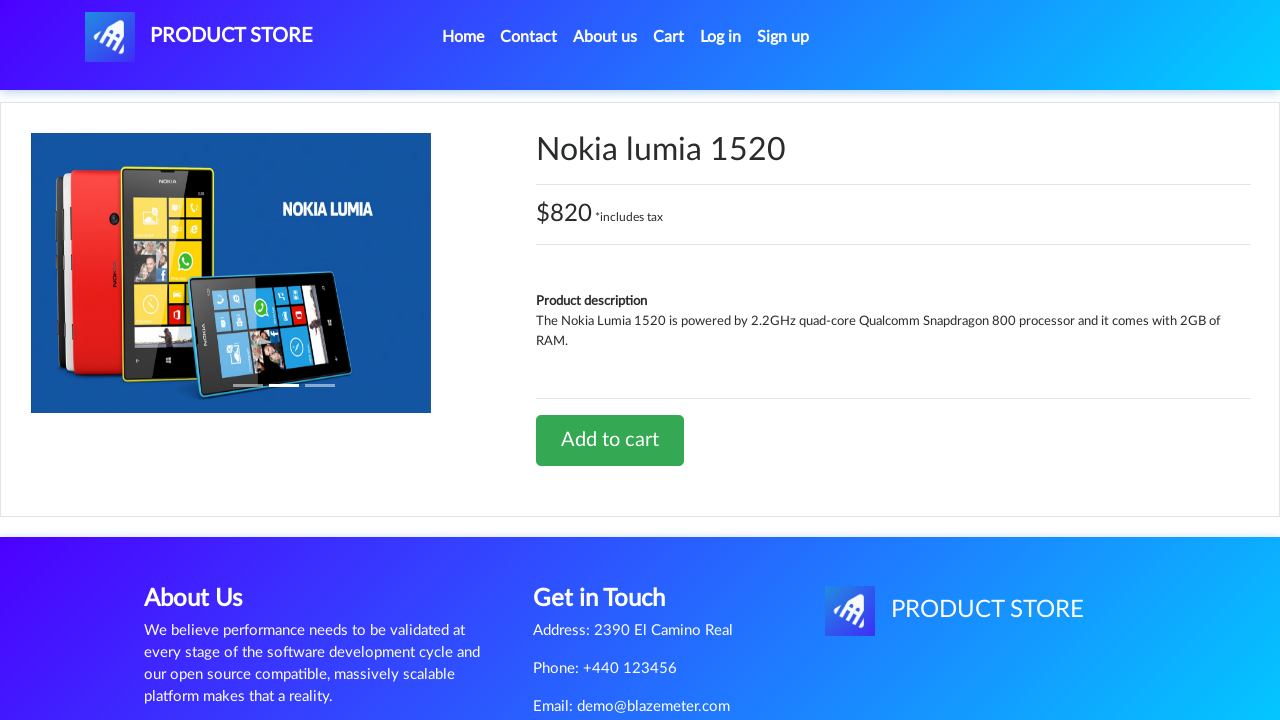

Clicked Add to Cart button at (610, 440) on a.btn.btn-success.btn-lg
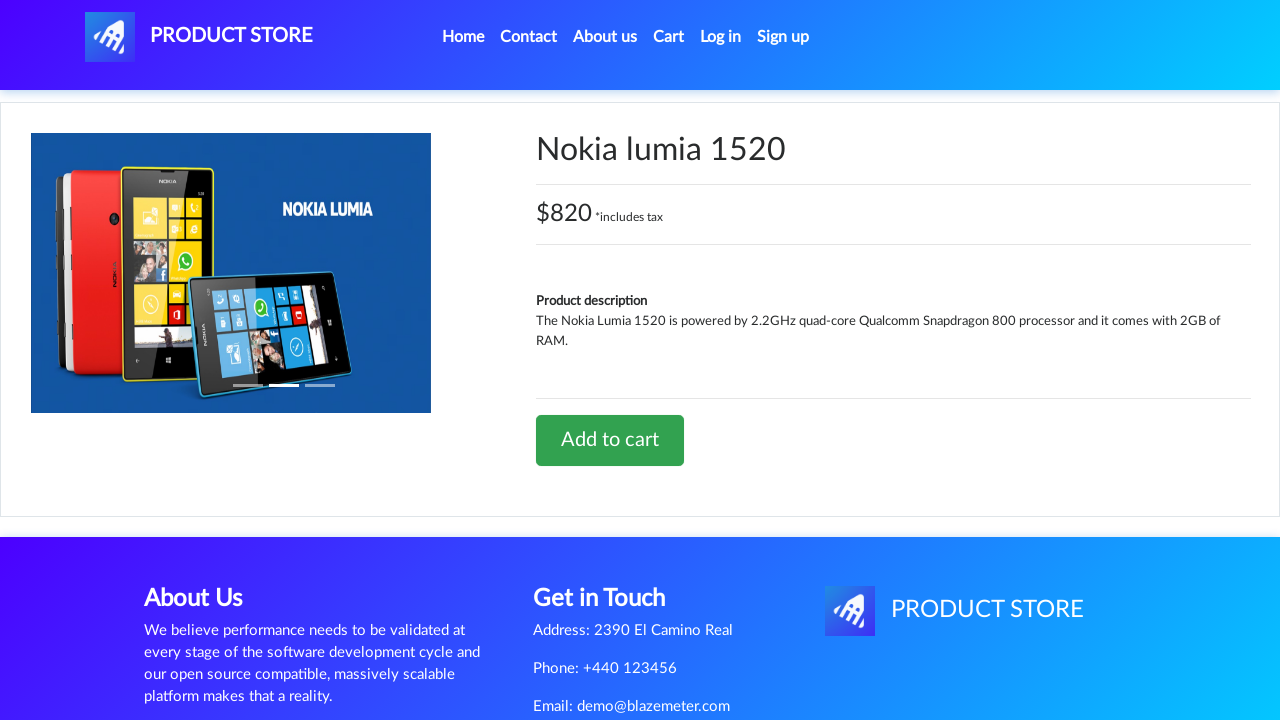

Handled confirmation alert for adding product to cart
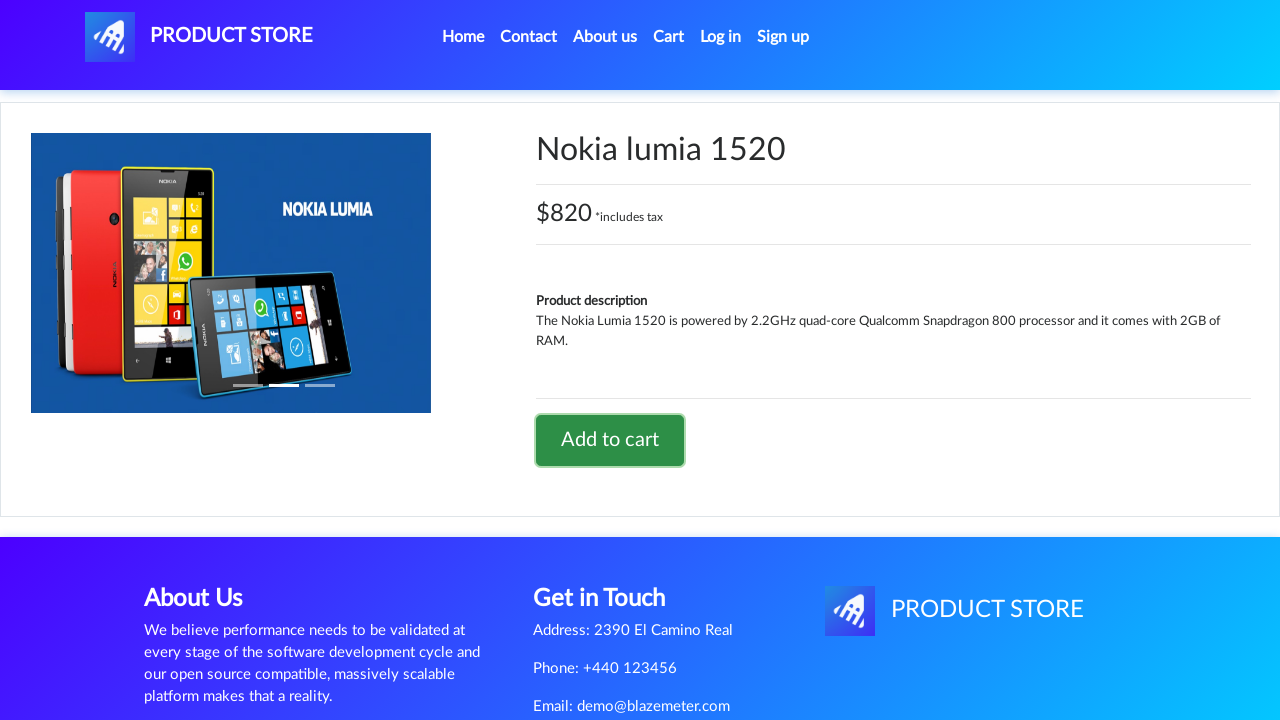

Navigated to shopping cart at (669, 37) on a#cartur
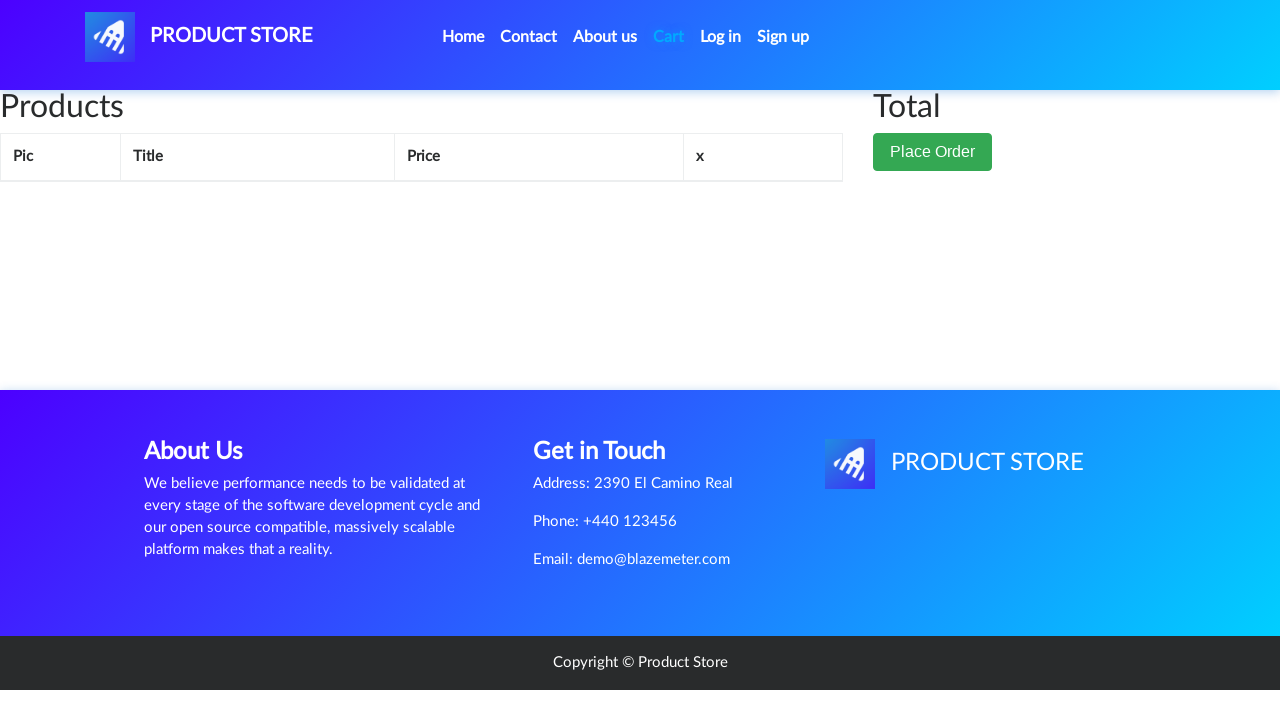

Clicked Place Order button at (933, 152) on button.btn.btn-success
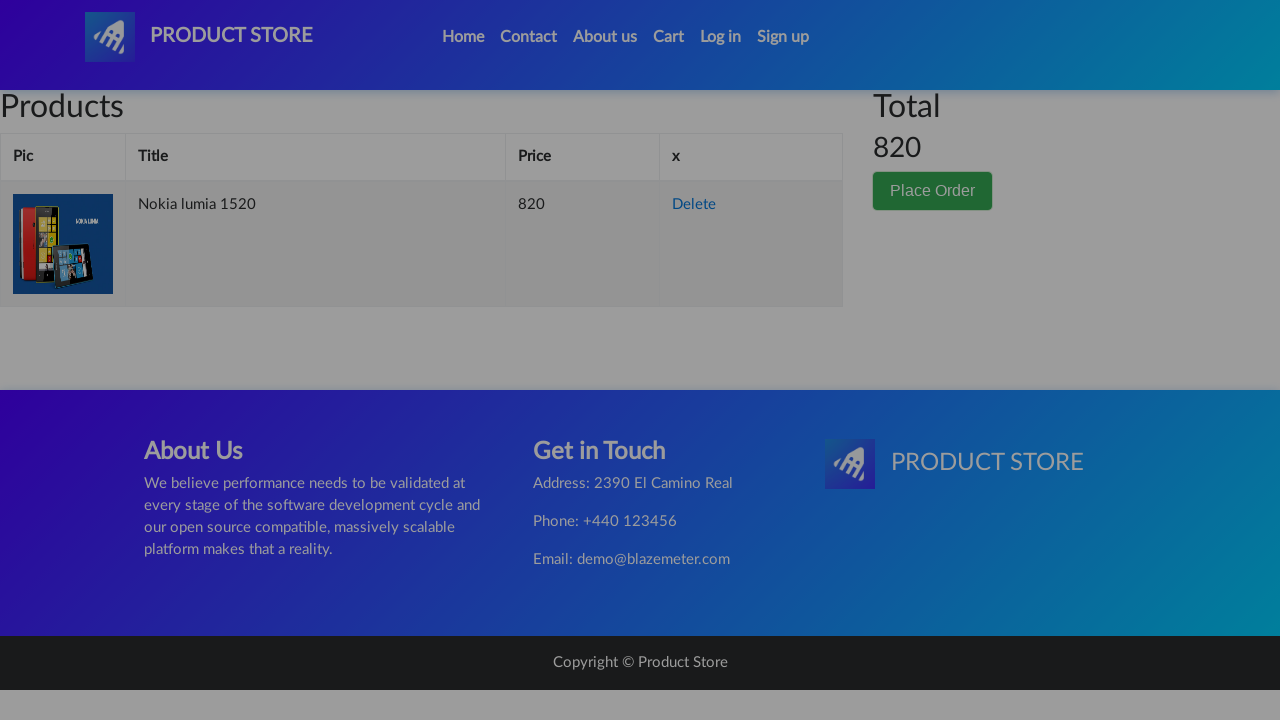

Filled in customer name 'Ana Milanovic' on #name
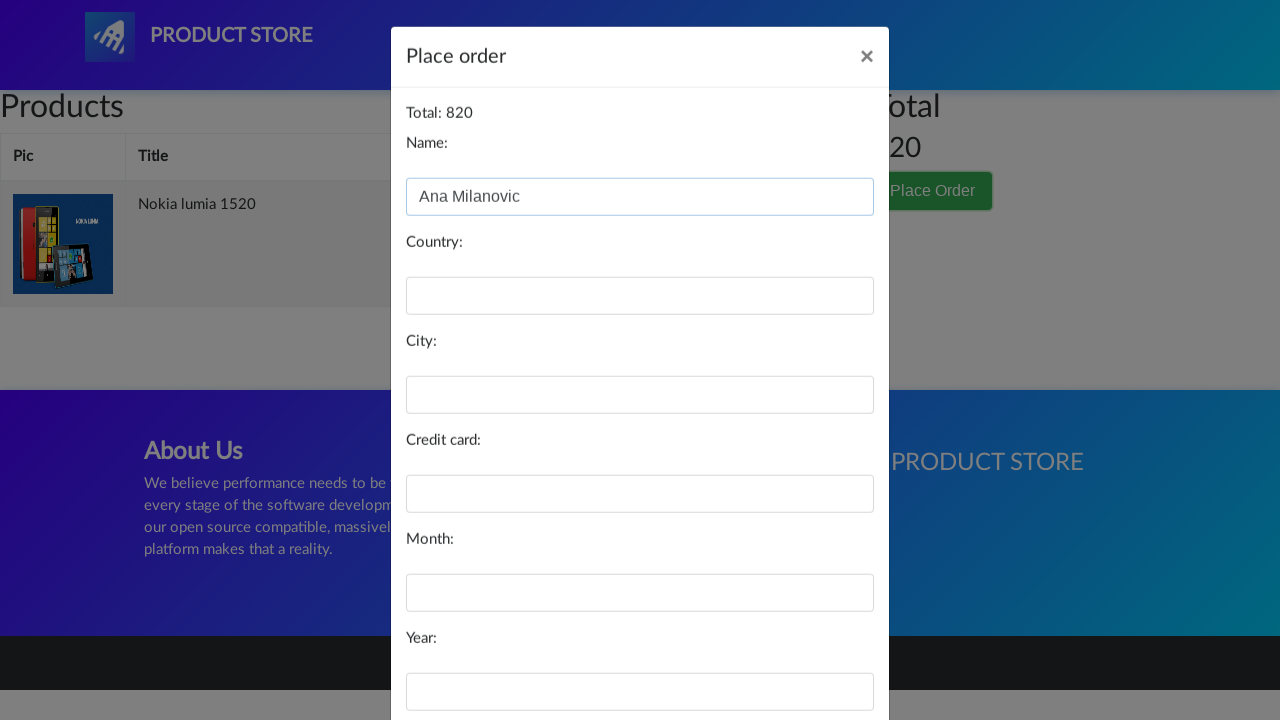

Filled in credit card number on #card
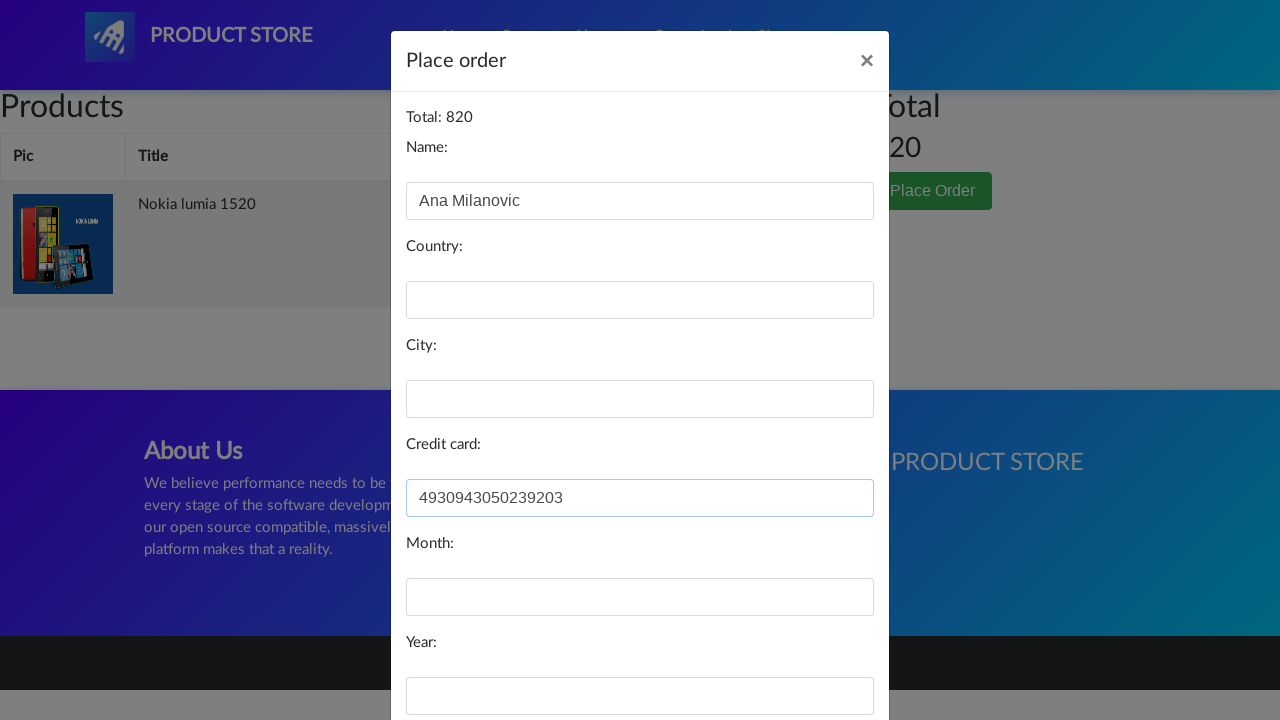

Clicked Purchase button to complete the order at (823, 655) on button[onclick='purchaseOrder()']
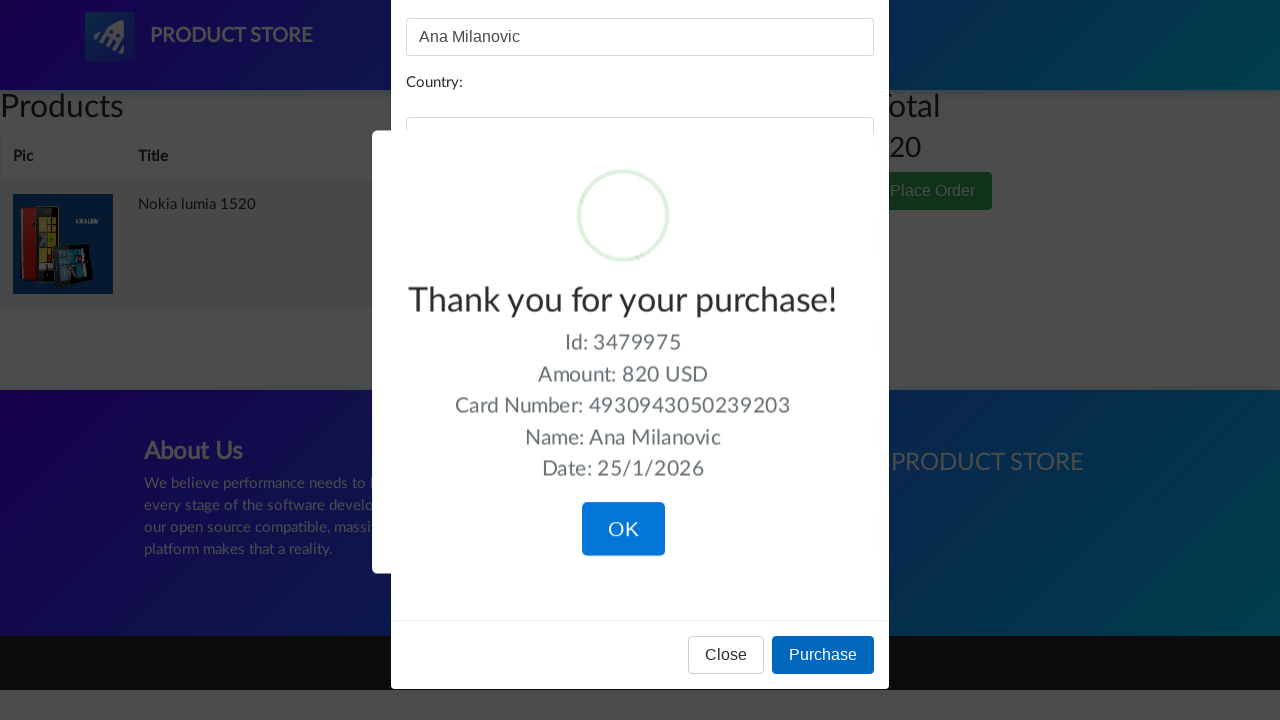

Purchase confirmation message displayed successfully
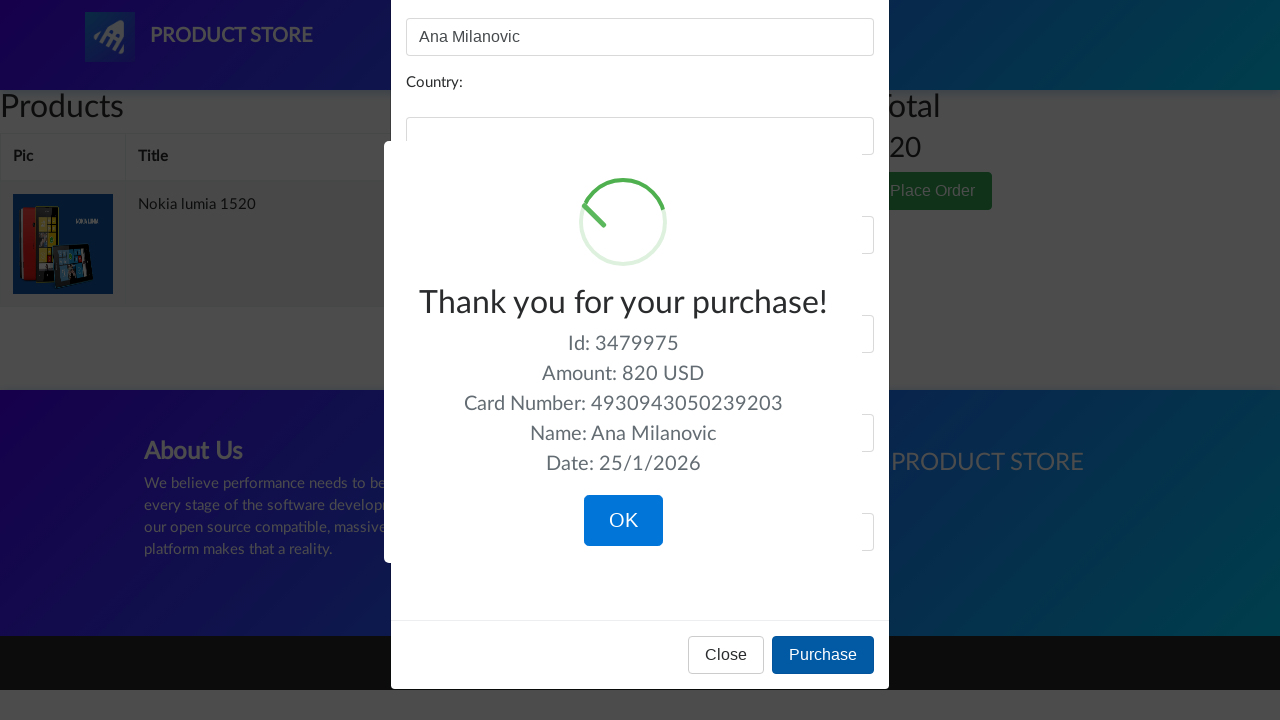

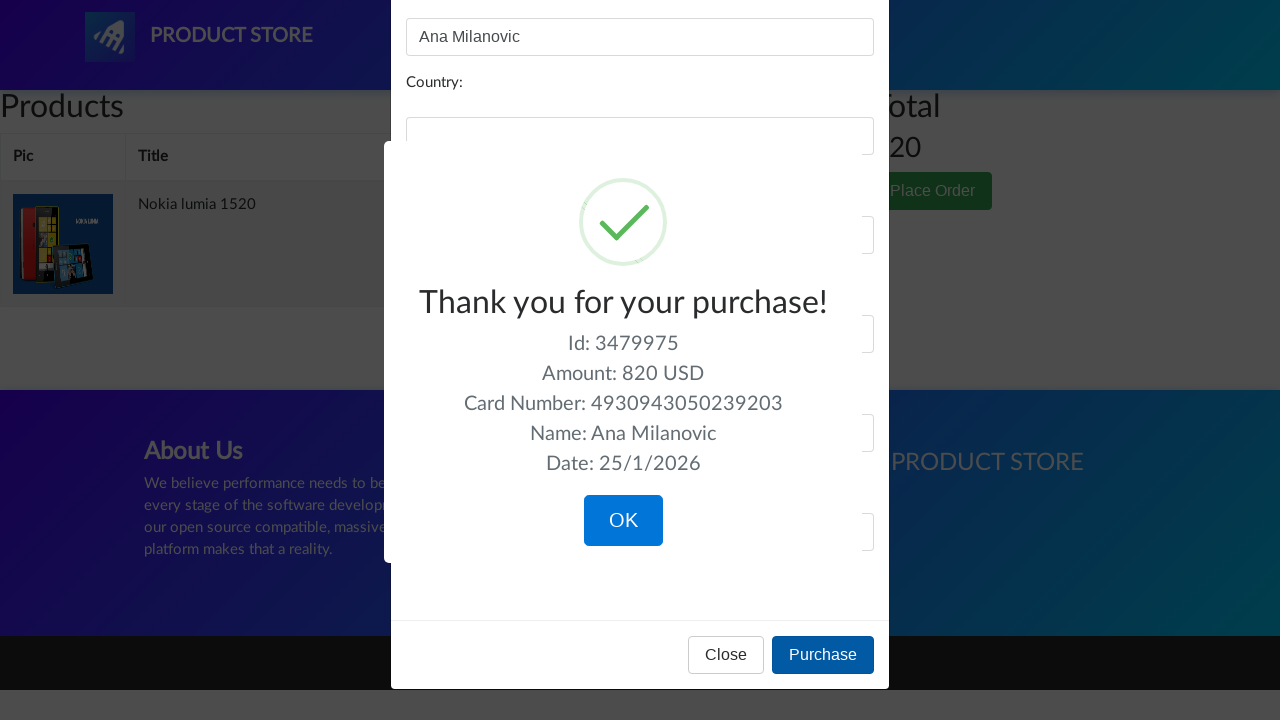